Tests alert confirmation dialog by triggering a confirm box and dismissing it

Starting URL: https://www.tutorialspoint.com/selenium/practice/alerts.php

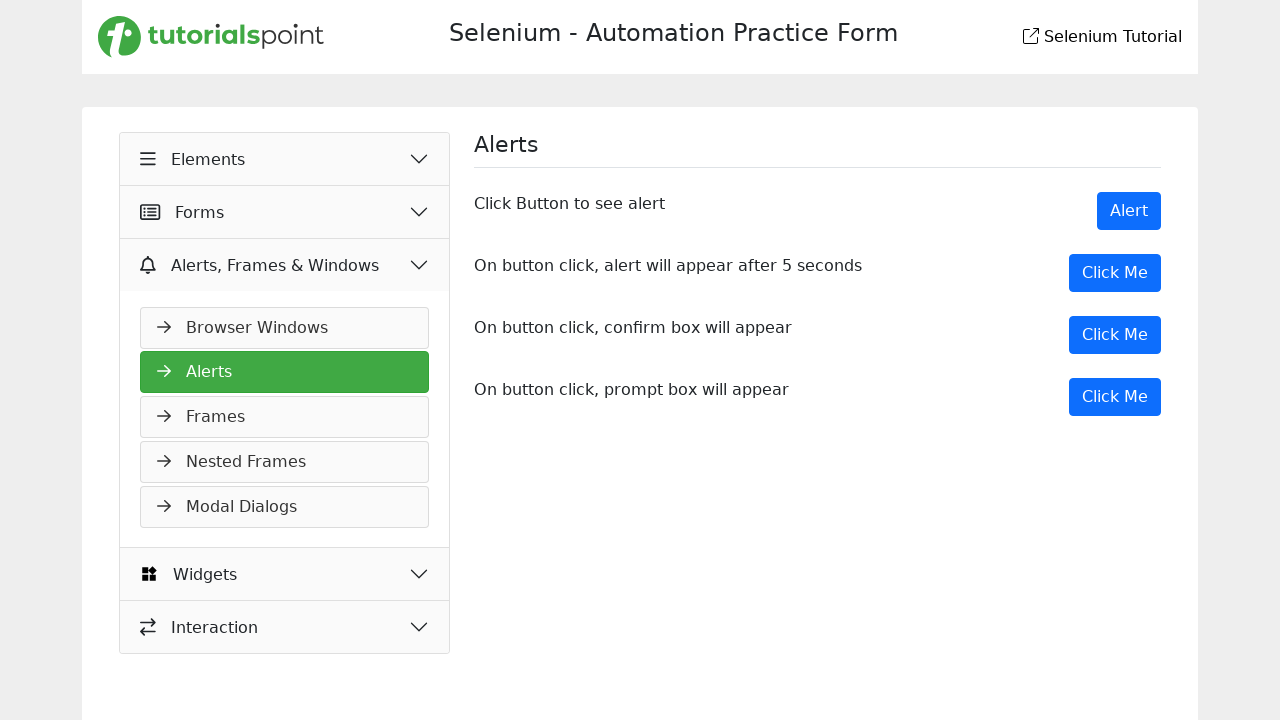

Clicked button to trigger confirm alert dialog at (1115, 335) on xpath=//button[@onclick='myDesk()']
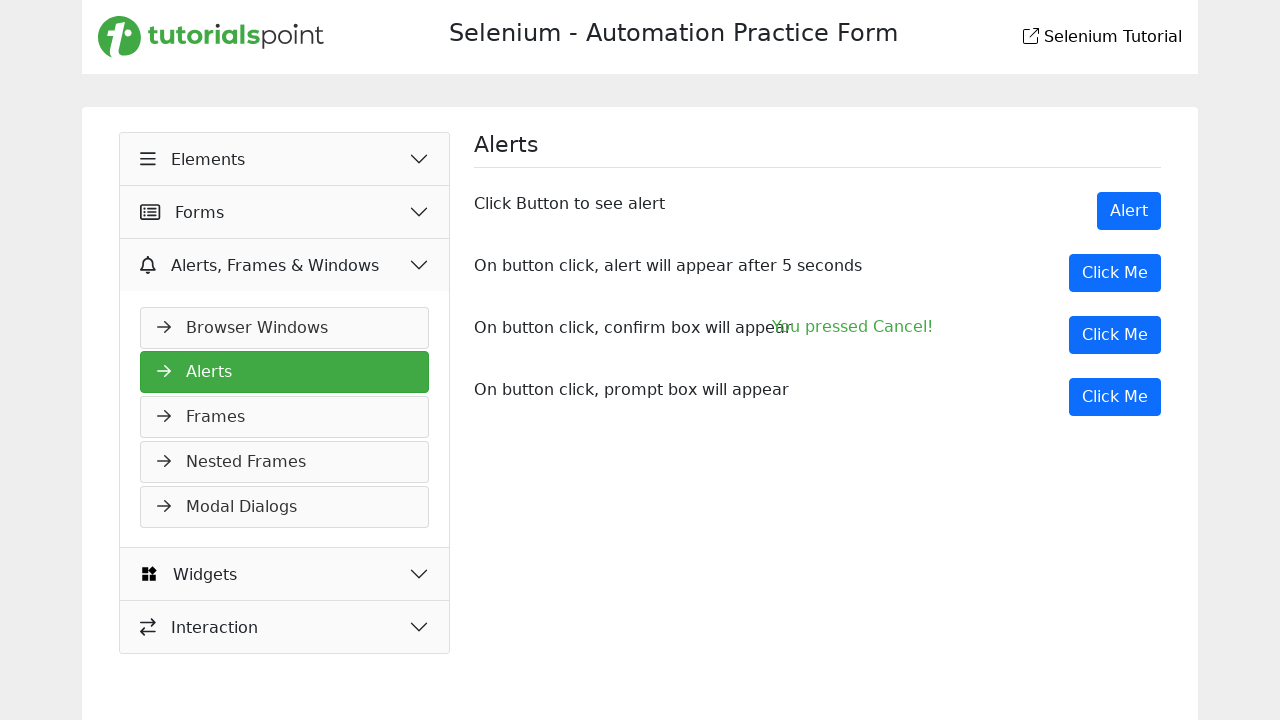

Set up dialog handler to dismiss the confirm dialog
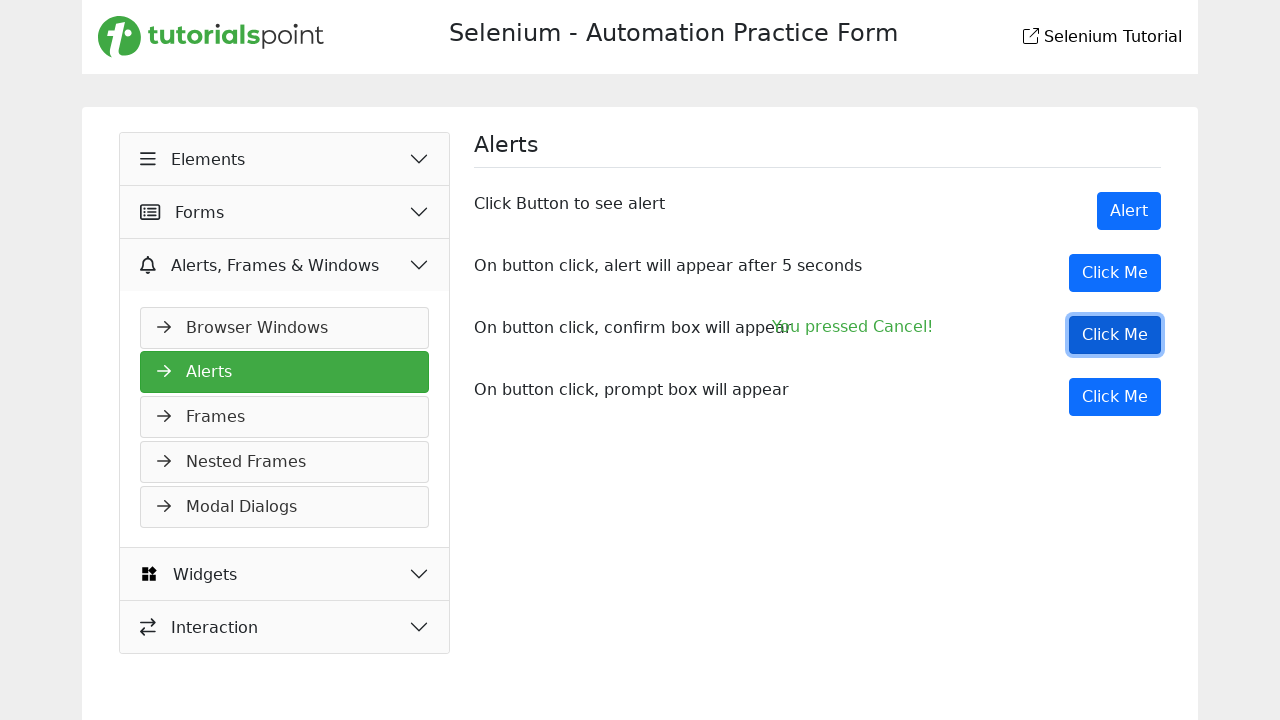

Waited 1 second for alert dismissal to complete
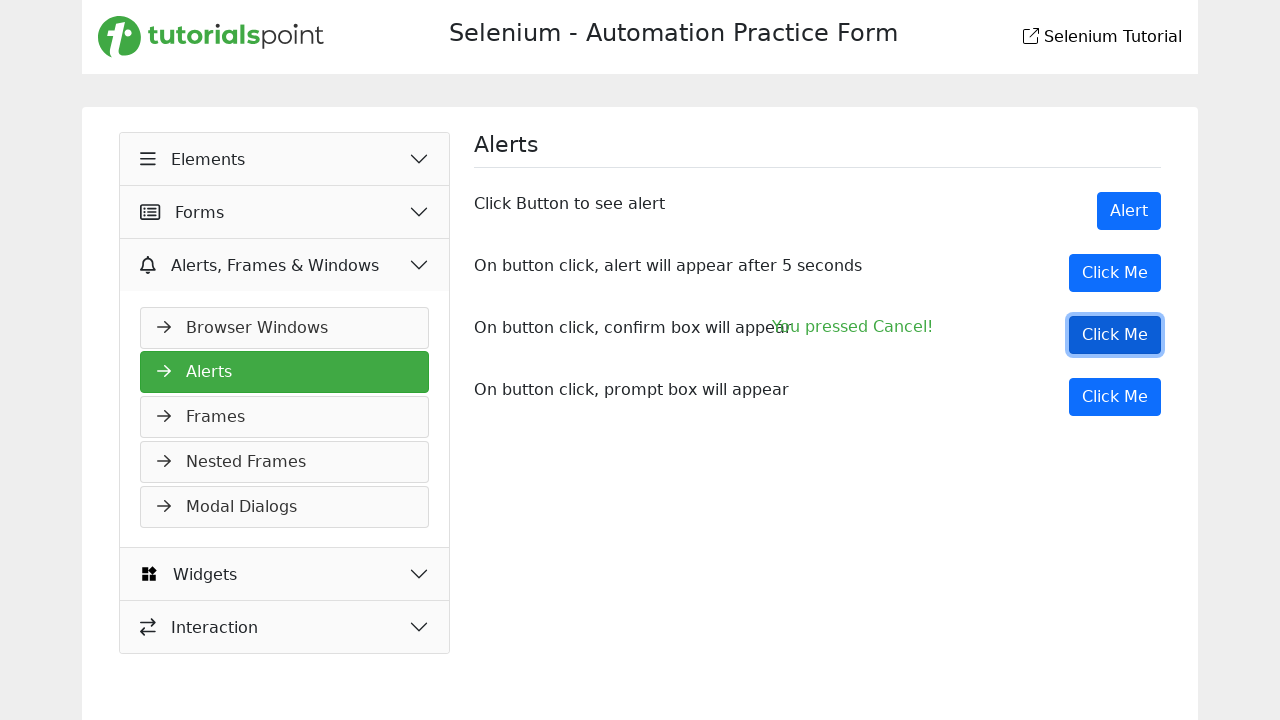

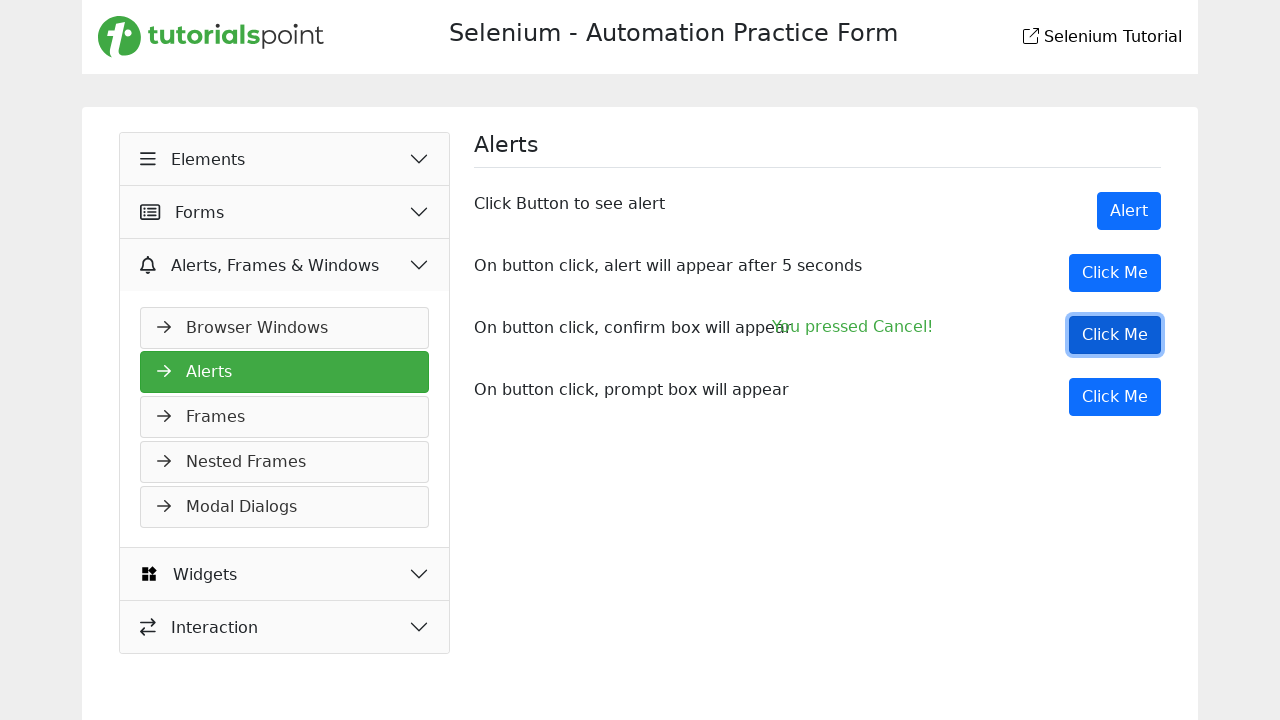